Tests checkbox toggle functionality by navigating to the Checkboxes page, clicking each checkbox, and verifying their states changed.

Starting URL: https://the-internet.herokuapp.com/

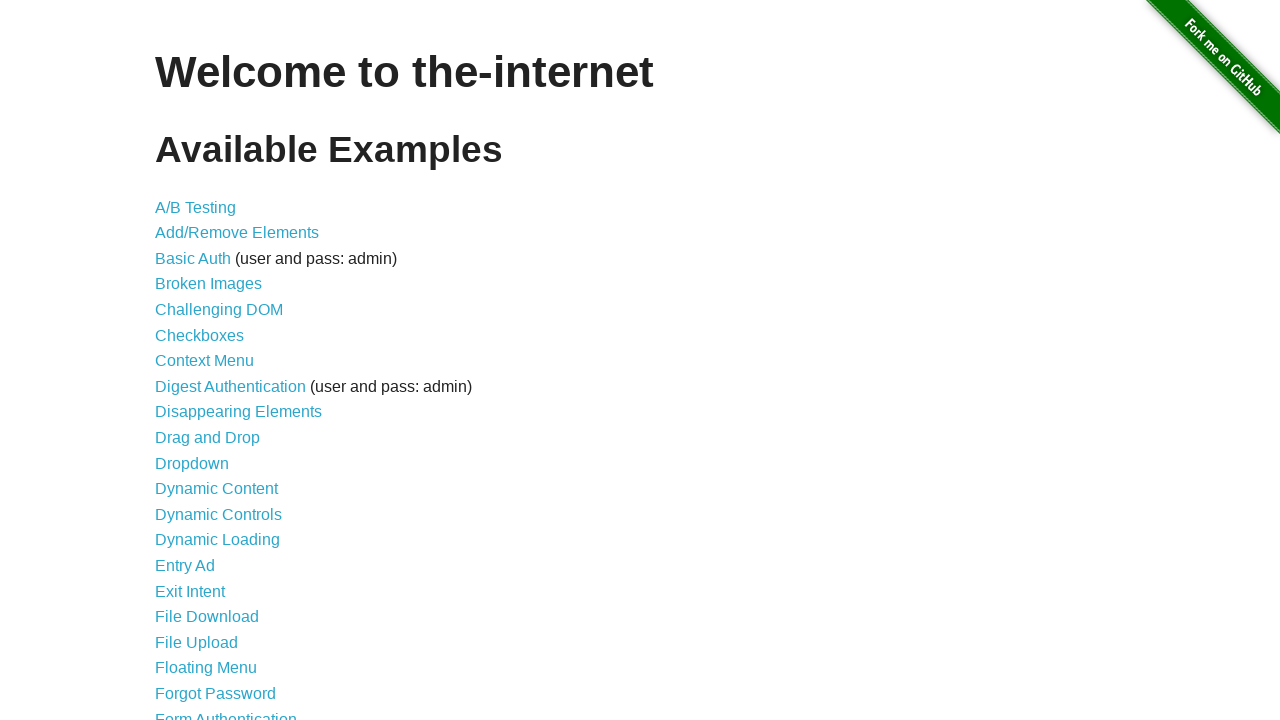

Clicked on Checkboxes link to navigate to checkboxes page at (200, 335) on text=Checkboxes
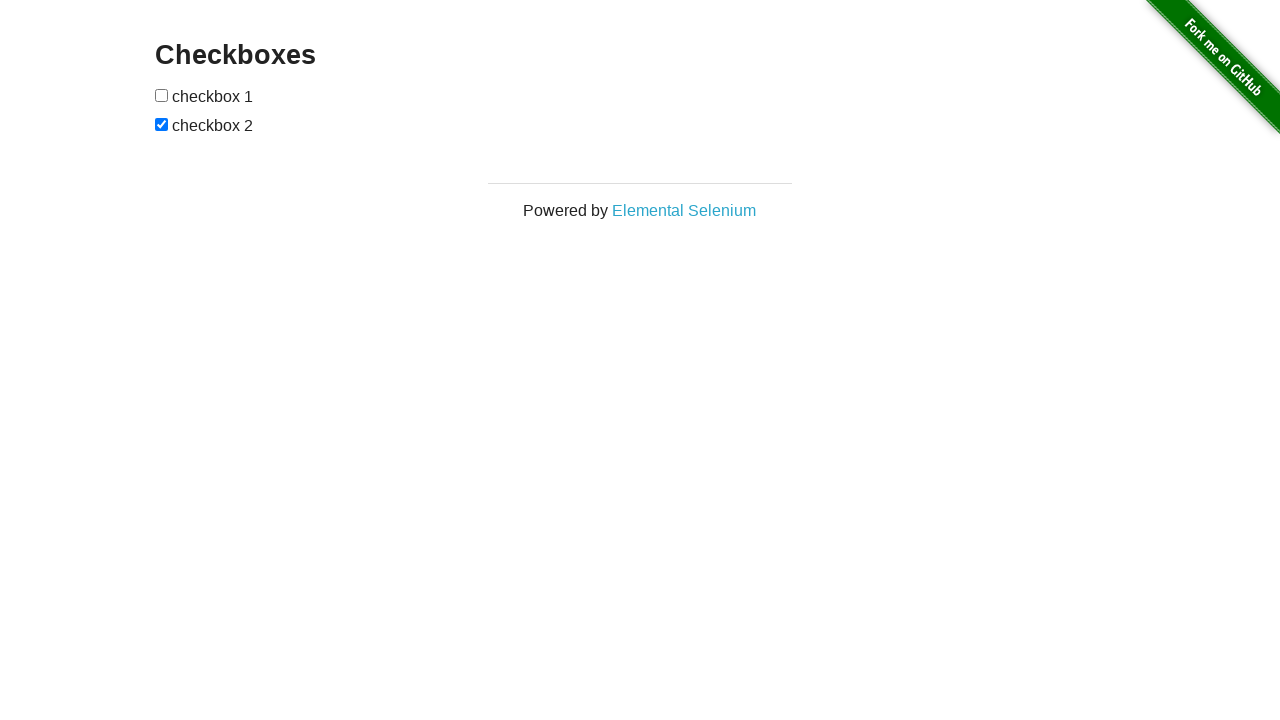

Checkboxes loaded and became visible
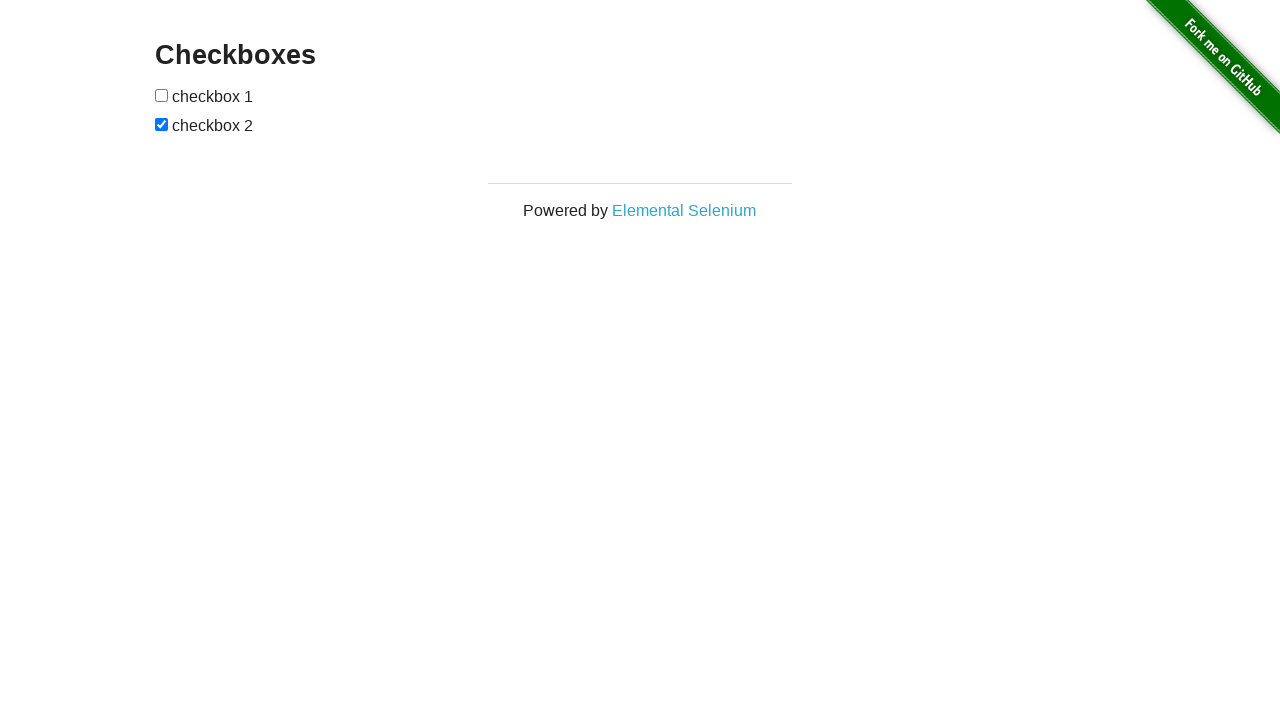

Located all checkbox elements on the page
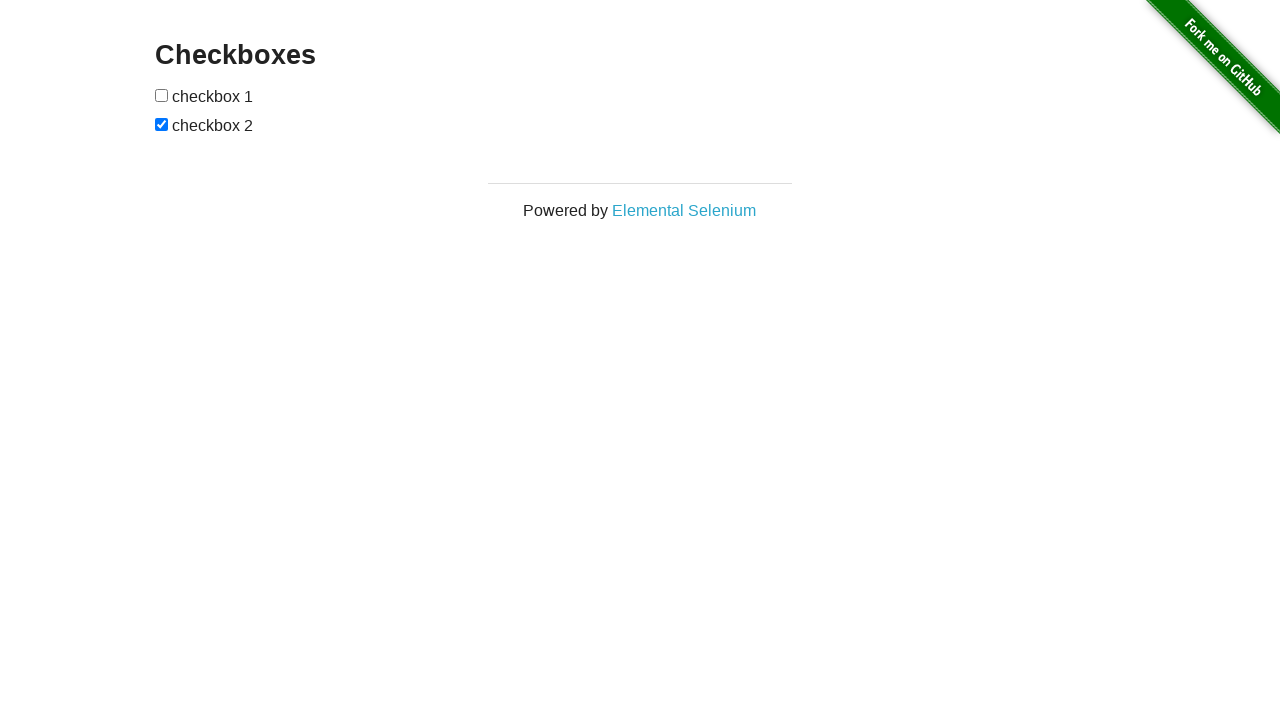

Found 2 checkboxes to toggle
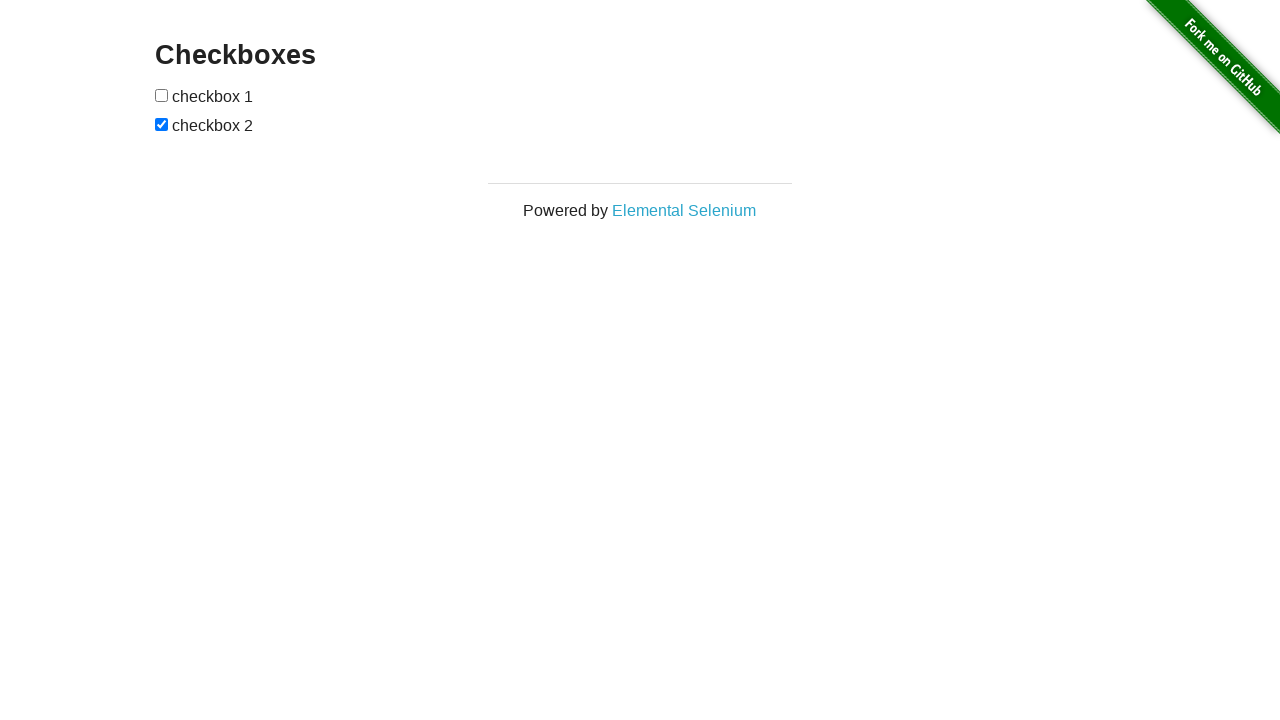

Toggled checkbox 1 of 2 at (162, 95) on input[type="checkbox"] >> nth=0
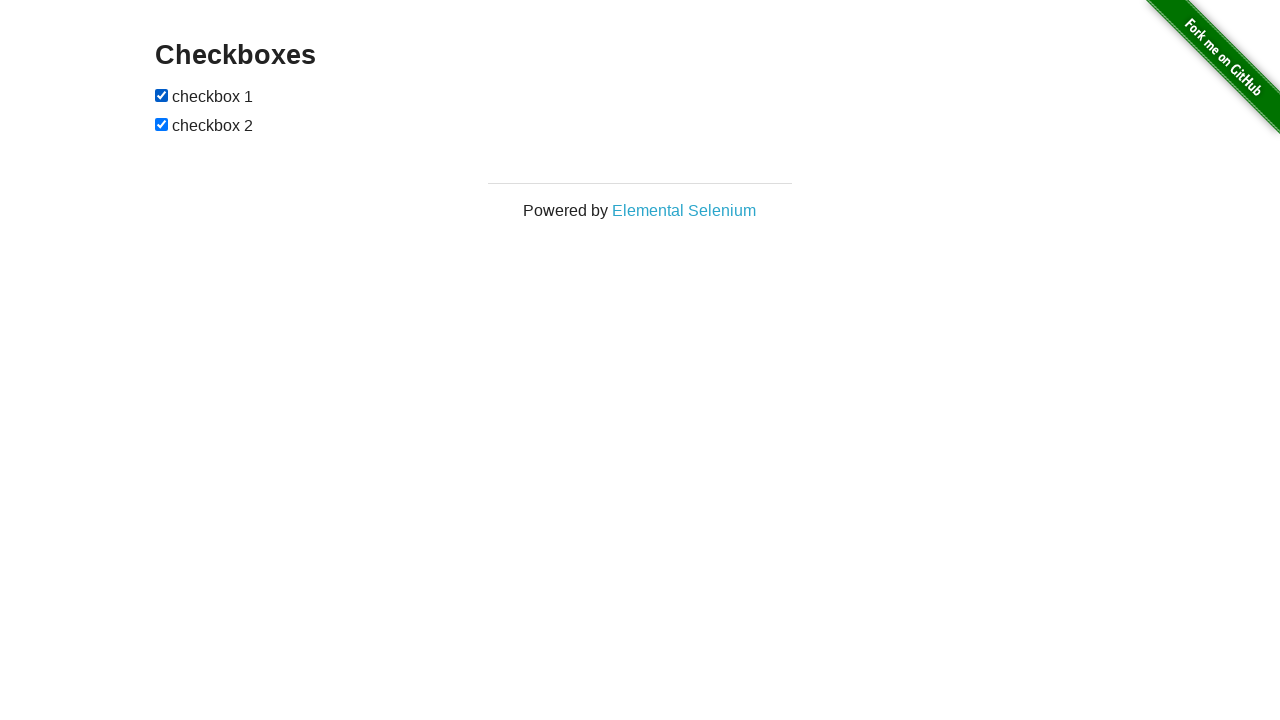

Toggled checkbox 2 of 2 at (162, 124) on input[type="checkbox"] >> nth=1
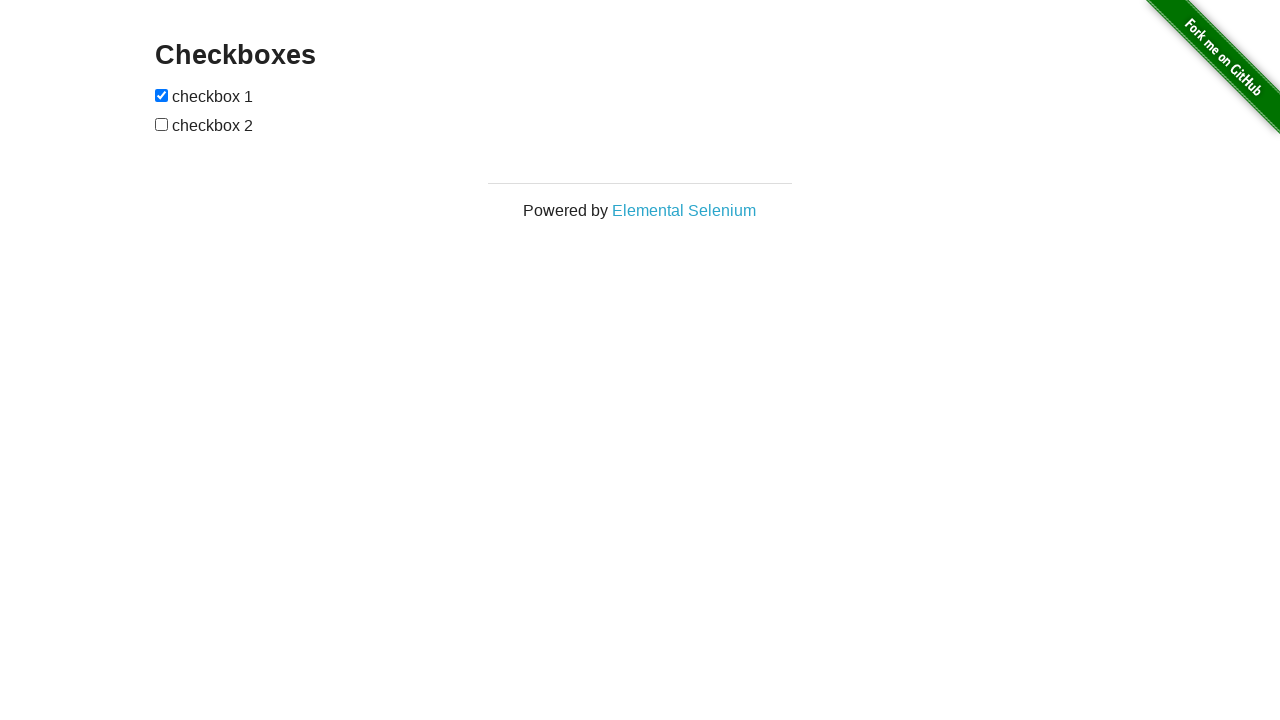

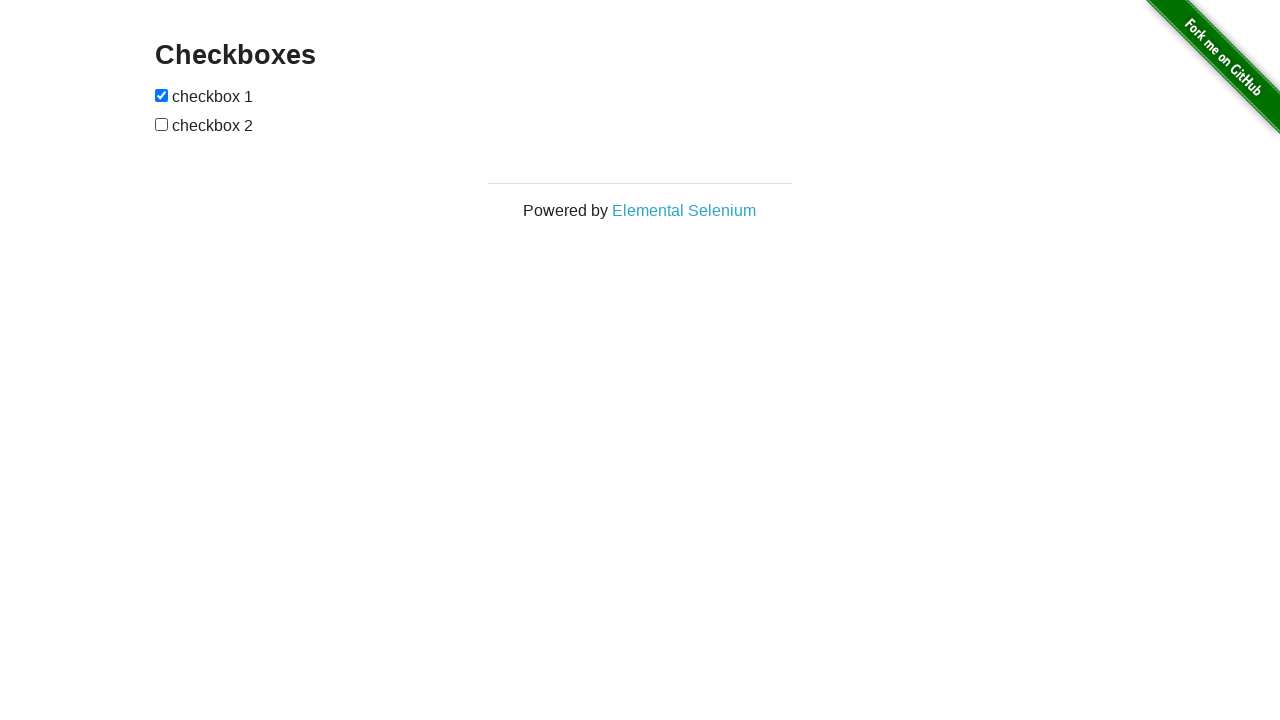